Tests right-click context menu functionality by performing a context click on a button, selecting an option from the menu, and handling an alert dialog

Starting URL: https://swisnl.github.io/jQuery-contextMenu/demo.html

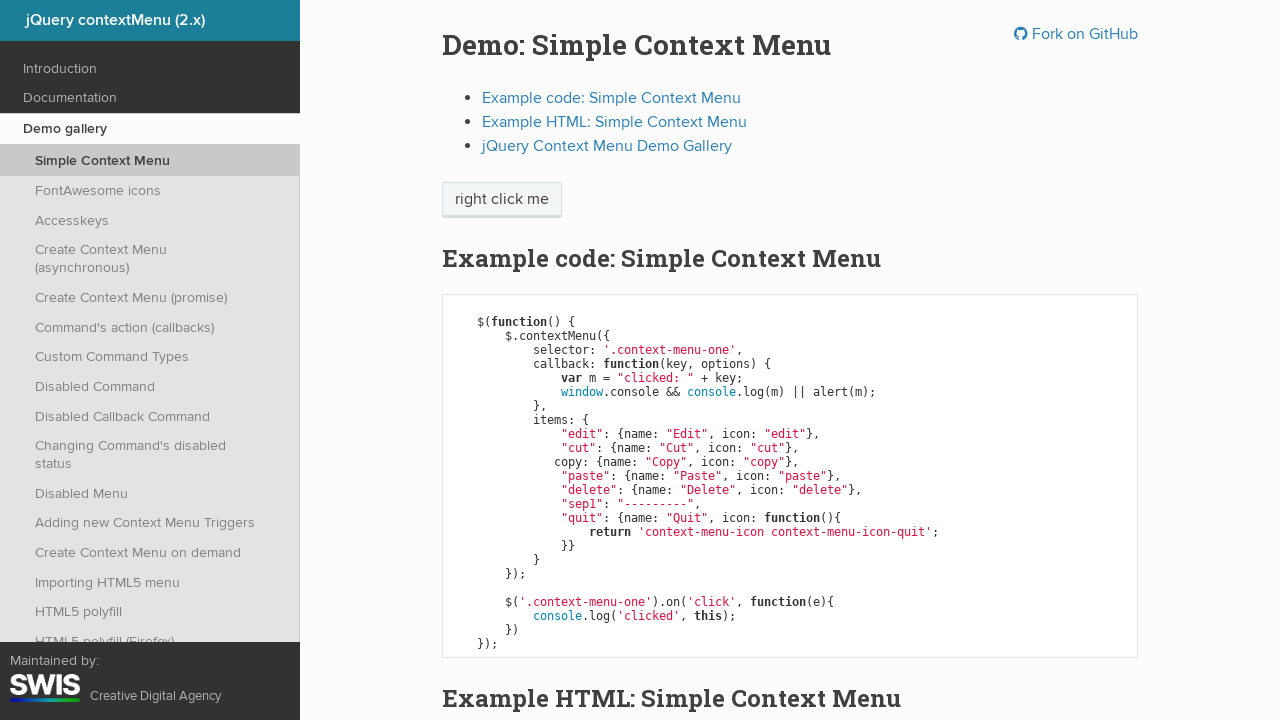

Located context menu button element
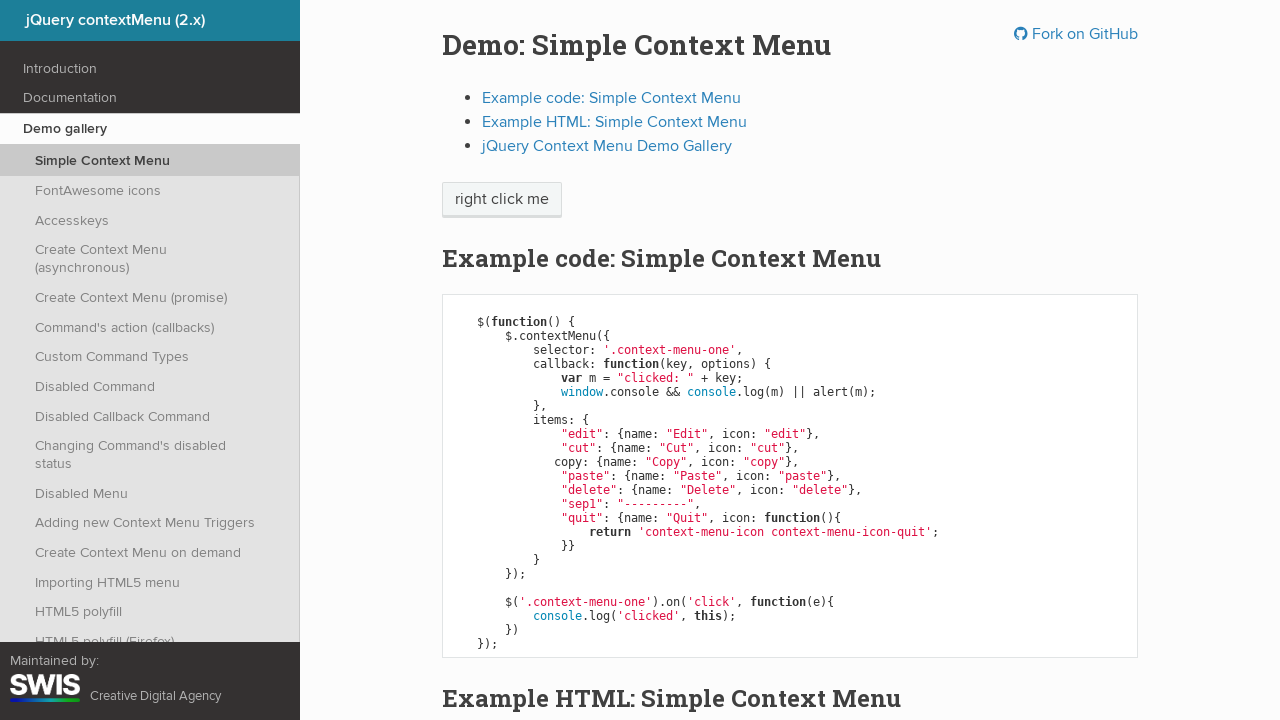

Right-clicked on context menu button at (502, 200) on .context-menu-one.btn.btn-neutral
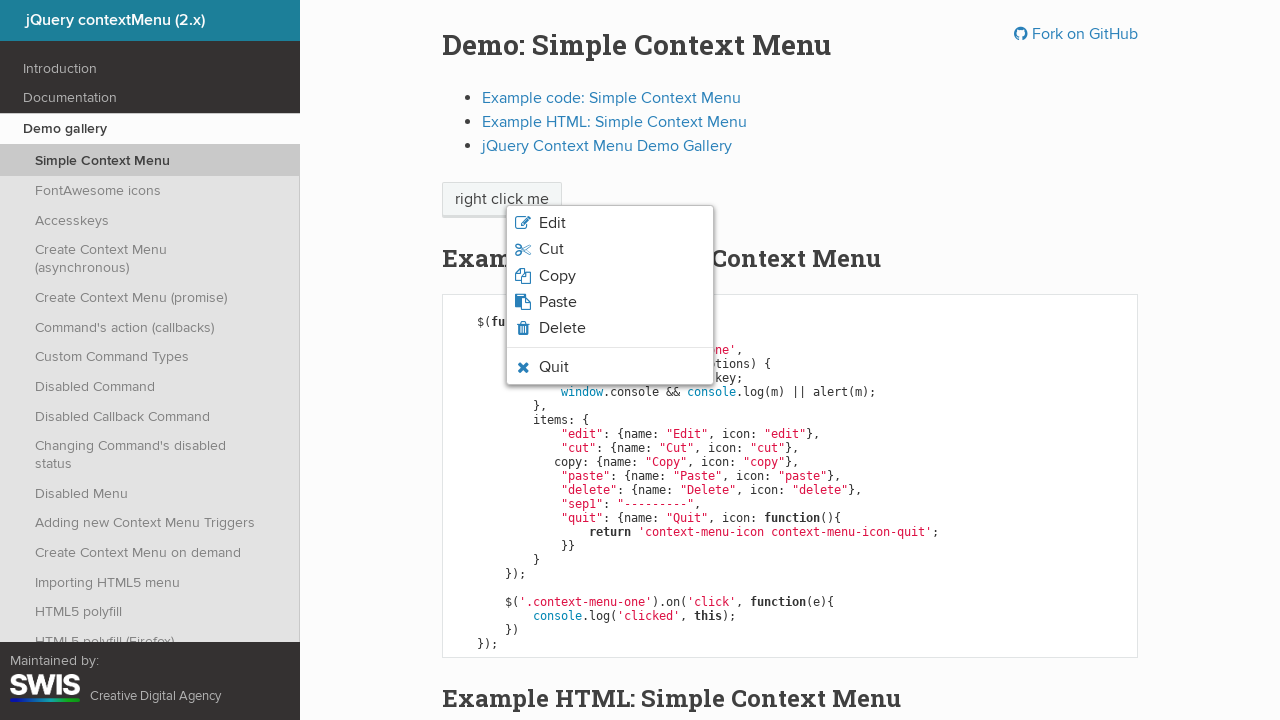

Selected 5th option from context menu (Quit) at (610, 328) on xpath=/html/body/ul/li[5]
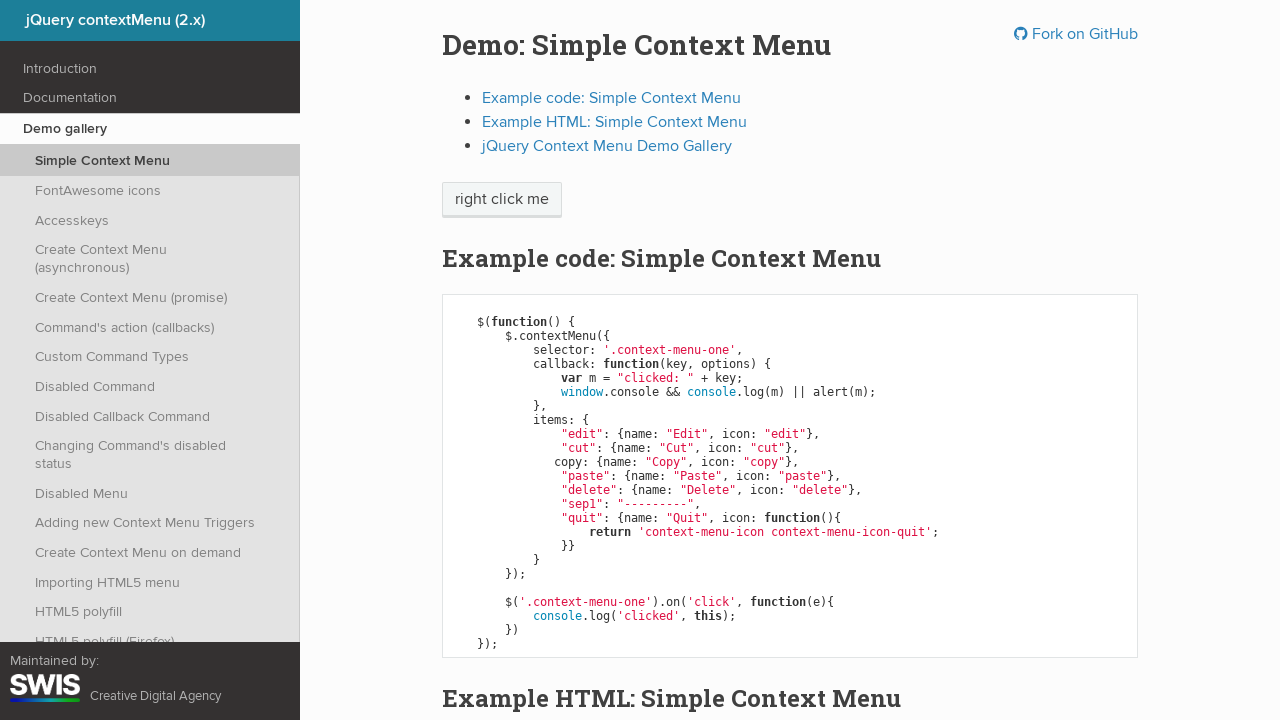

Set up dialog handler to accept alerts
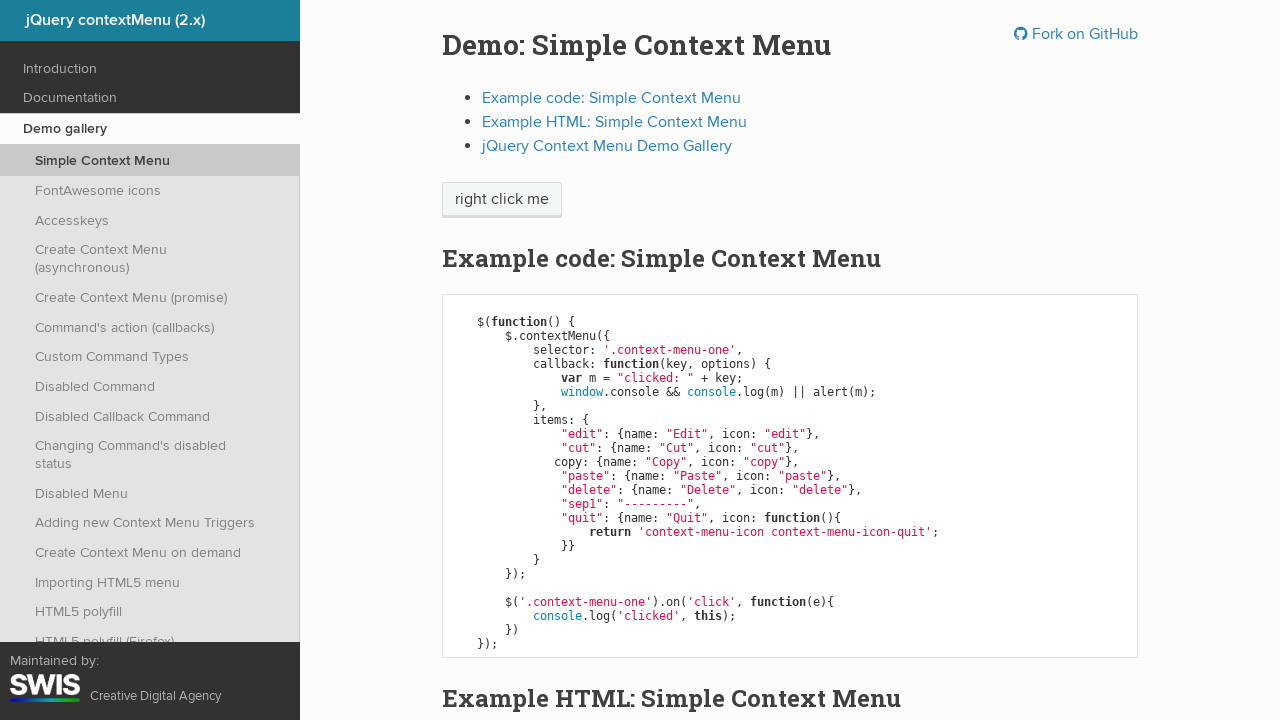

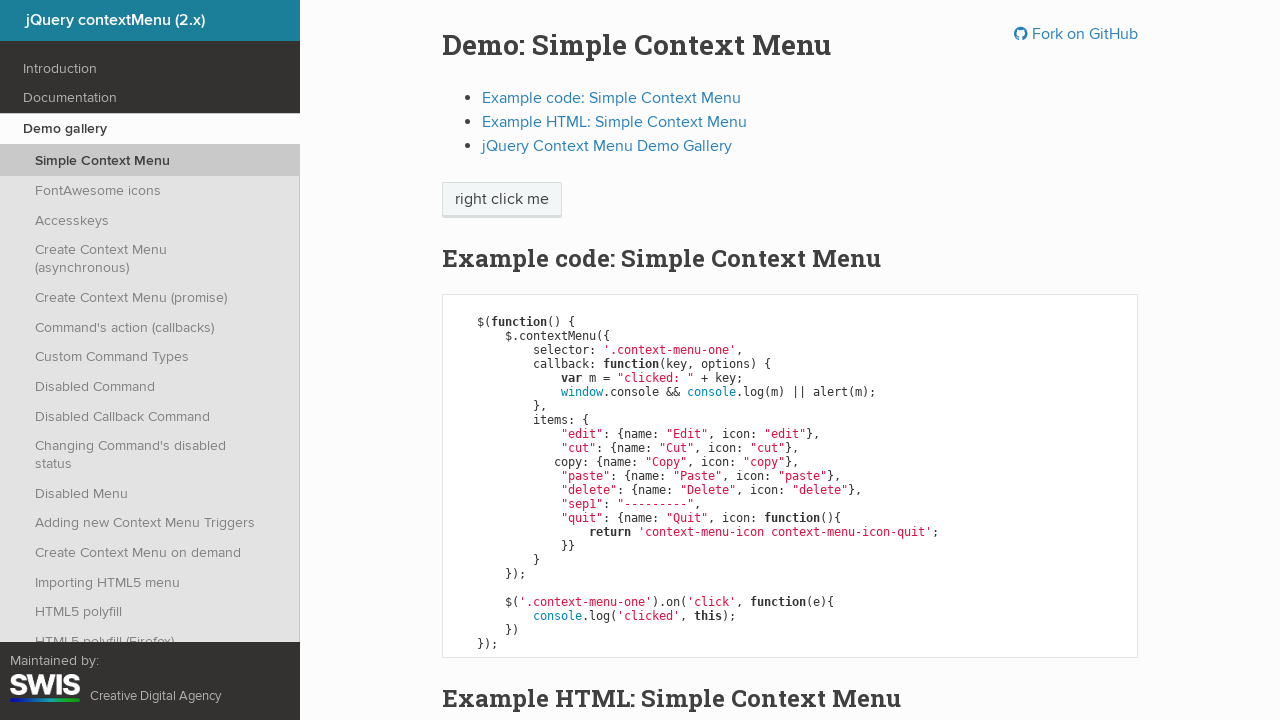